Navigates to a sitemap XML page and clicks on a link in the third row of the sitemap table

Starting URL: https://www.getcalley.com/page-sitemap.xml

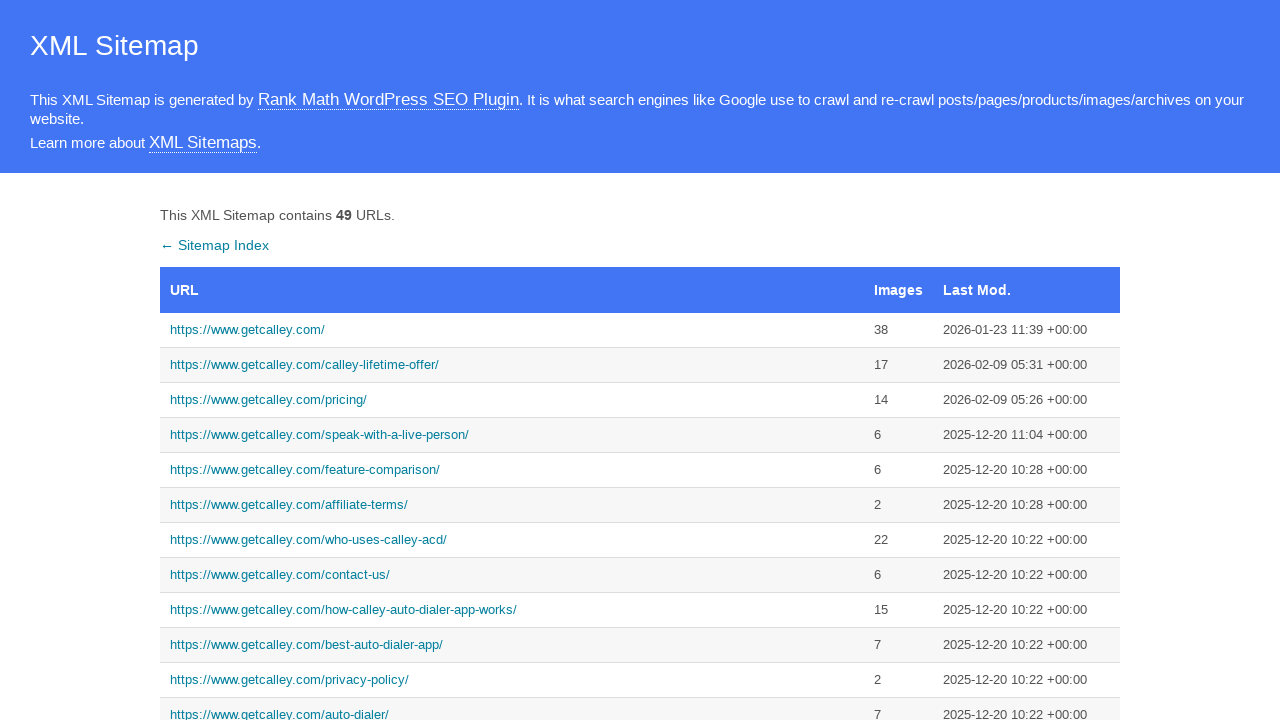

Navigated to sitemap XML page
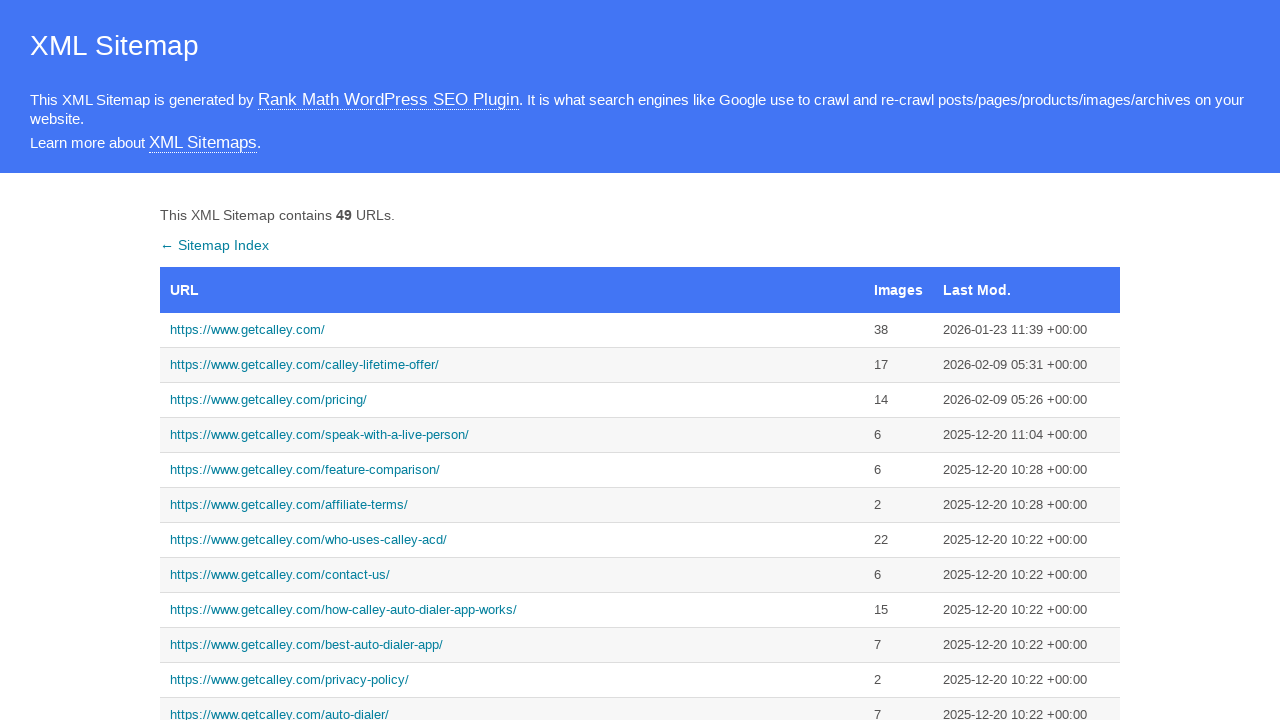

Clicked on link in third row of sitemap table at (512, 400) on xpath=//*[@id='sitemap']/tbody/tr[3]/td[1]/a
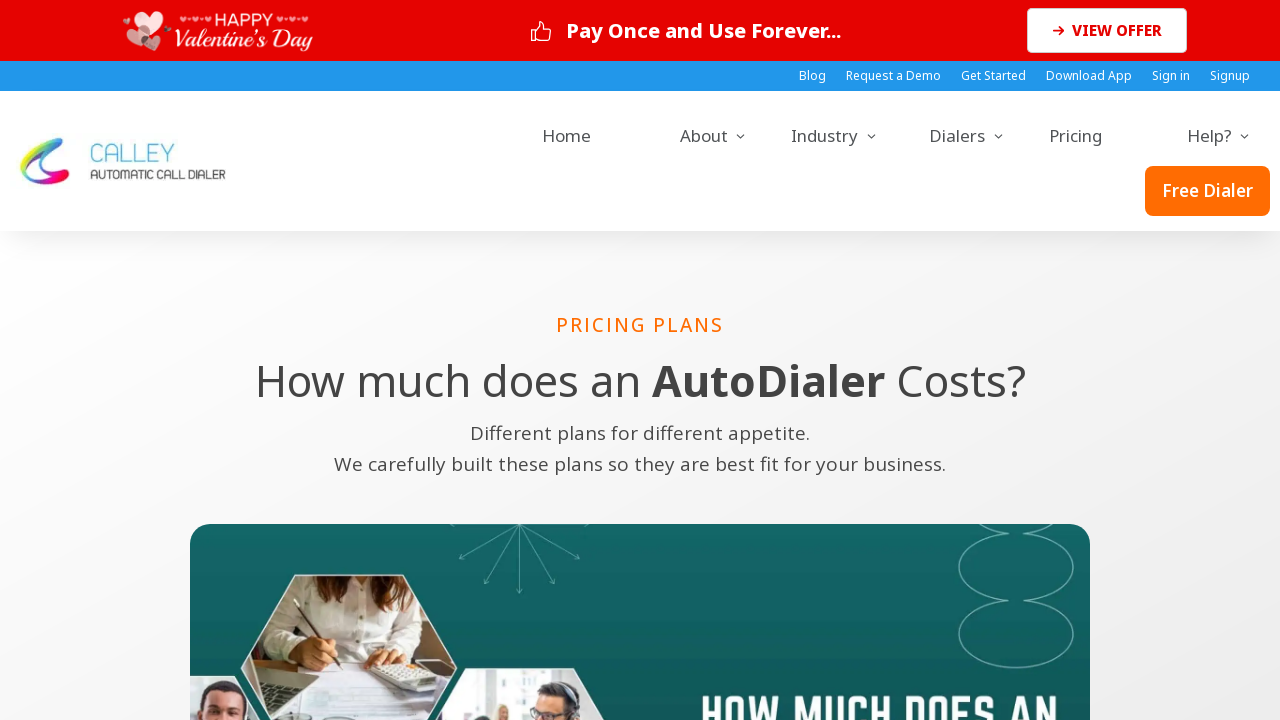

Page loaded after clicking link
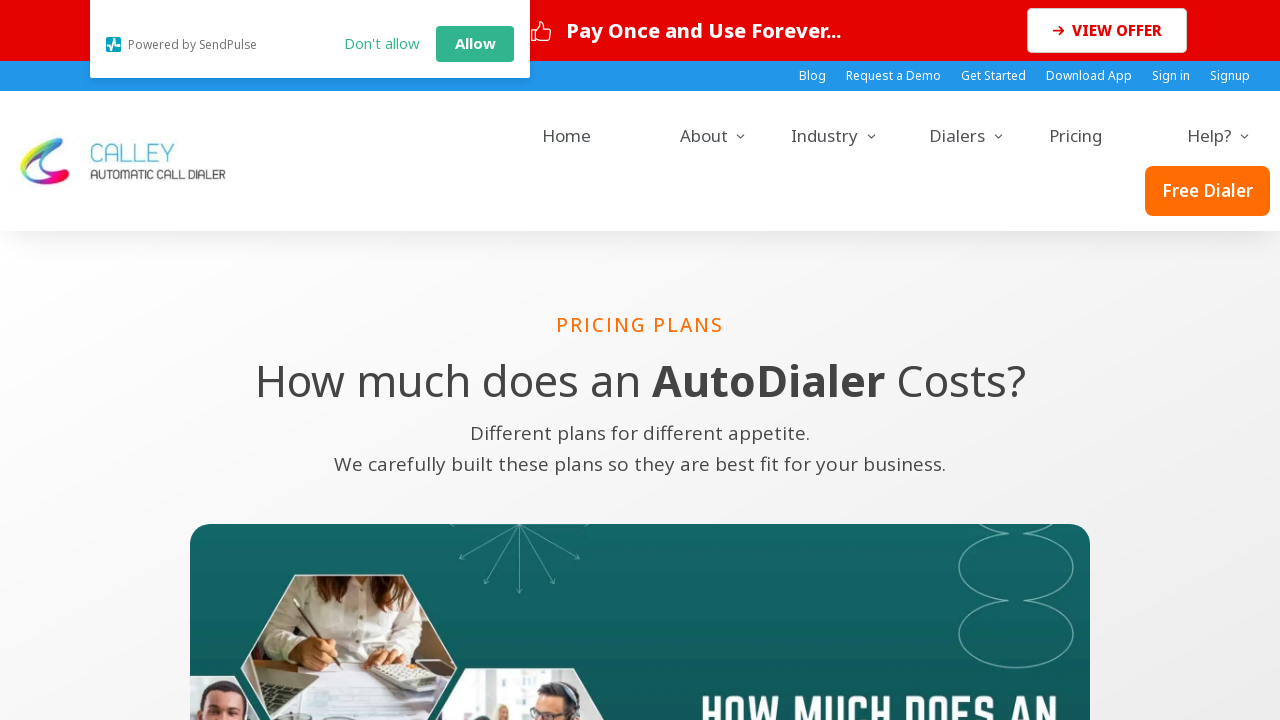

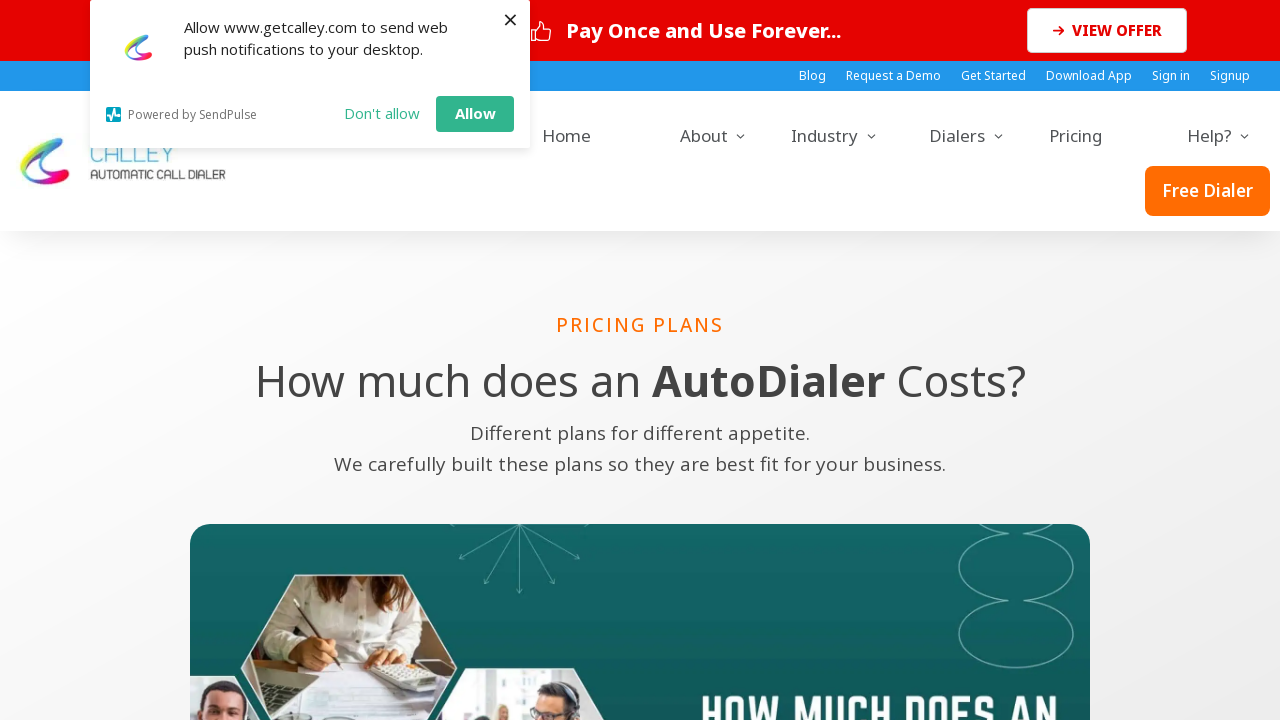